Tests that Clear completed button is hidden when no completed items exist

Starting URL: https://demo.playwright.dev/todomvc

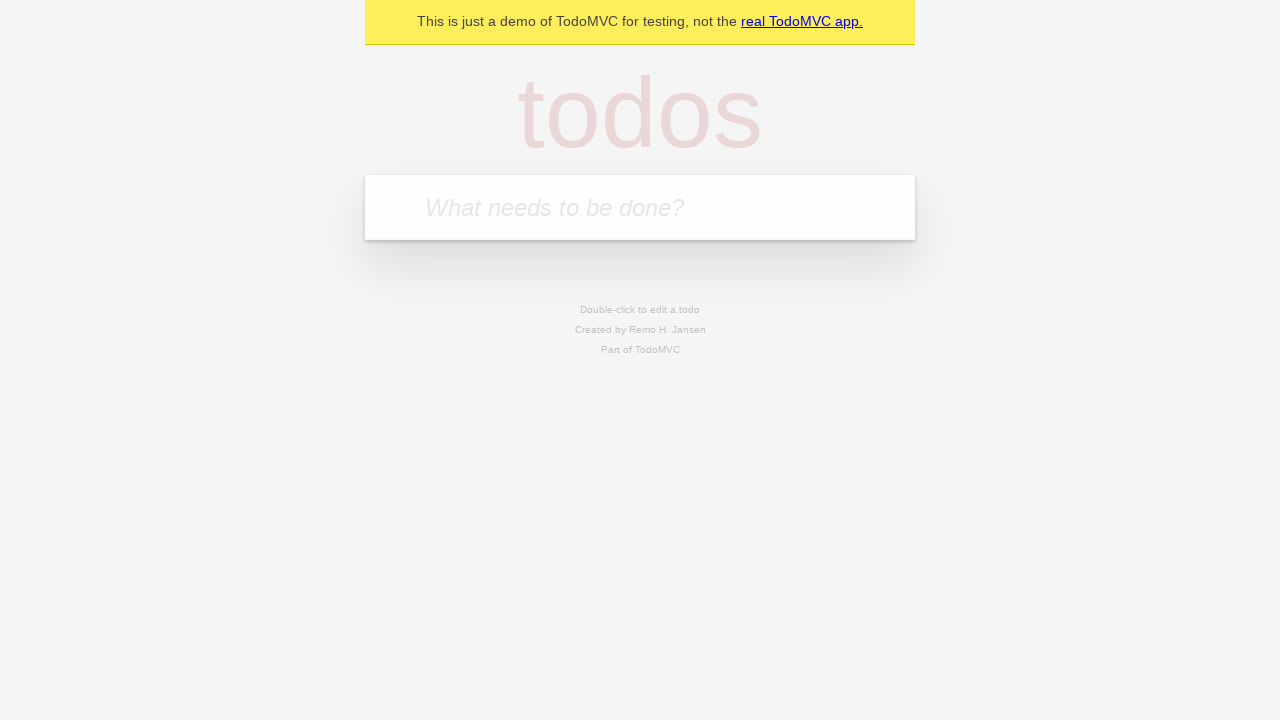

Filled todo input with 'buy some cheese' on internal:attr=[placeholder="What needs to be done?"i]
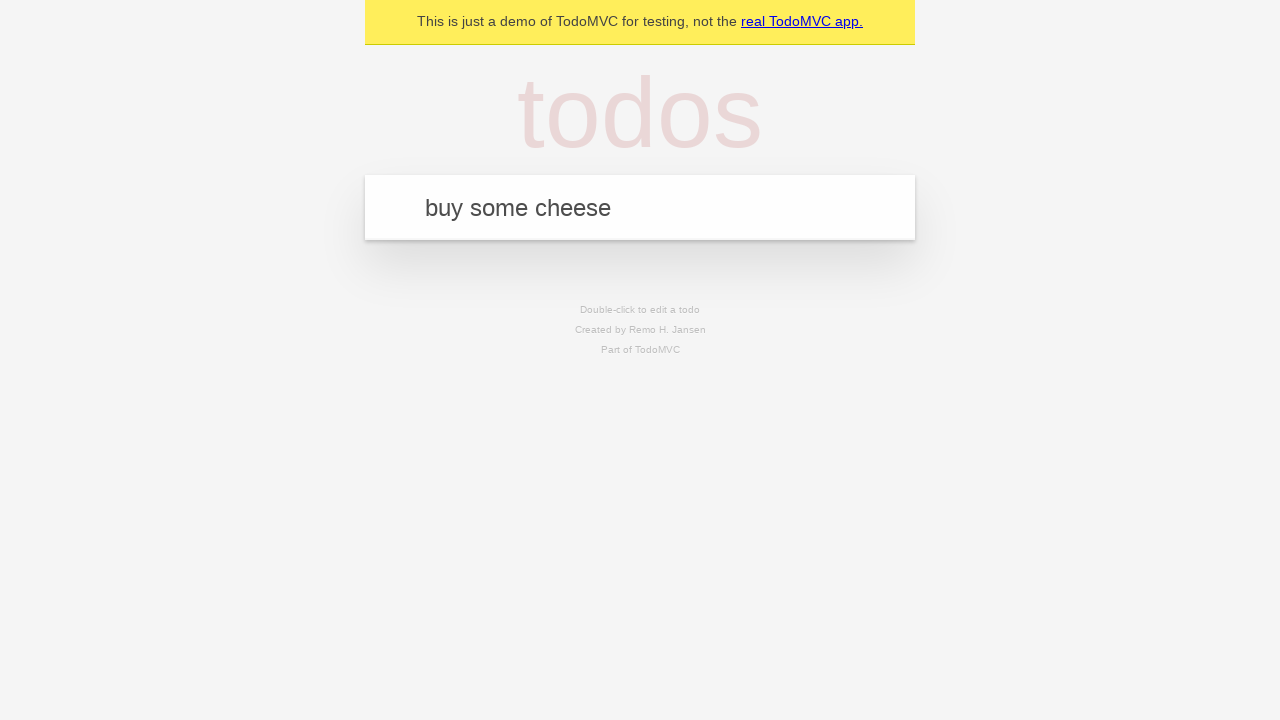

Pressed Enter to add first todo on internal:attr=[placeholder="What needs to be done?"i]
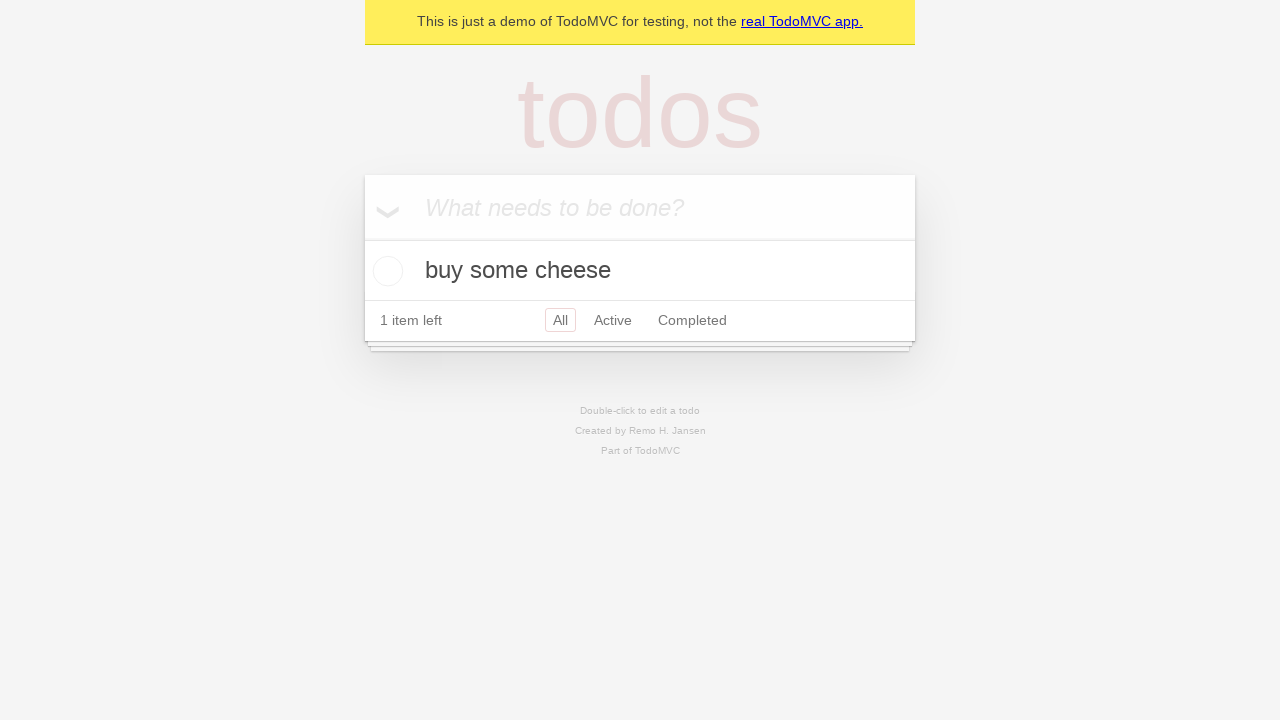

Filled todo input with 'feed the cat' on internal:attr=[placeholder="What needs to be done?"i]
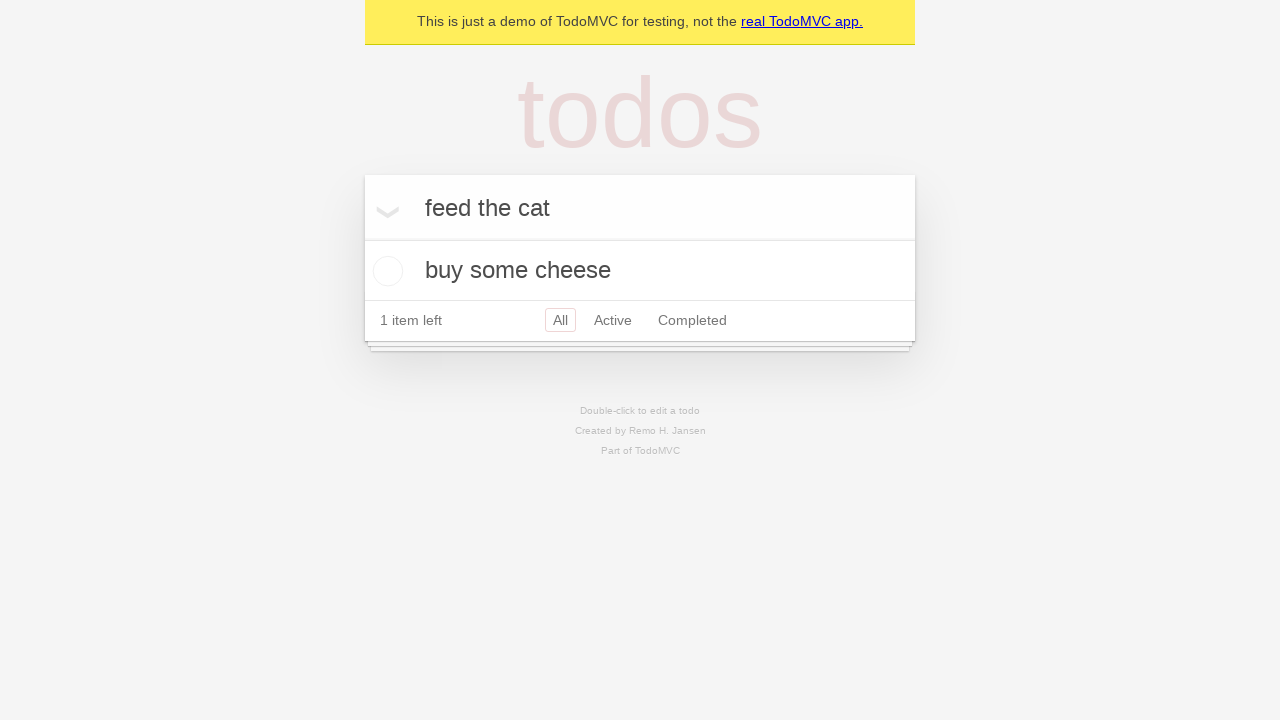

Pressed Enter to add second todo on internal:attr=[placeholder="What needs to be done?"i]
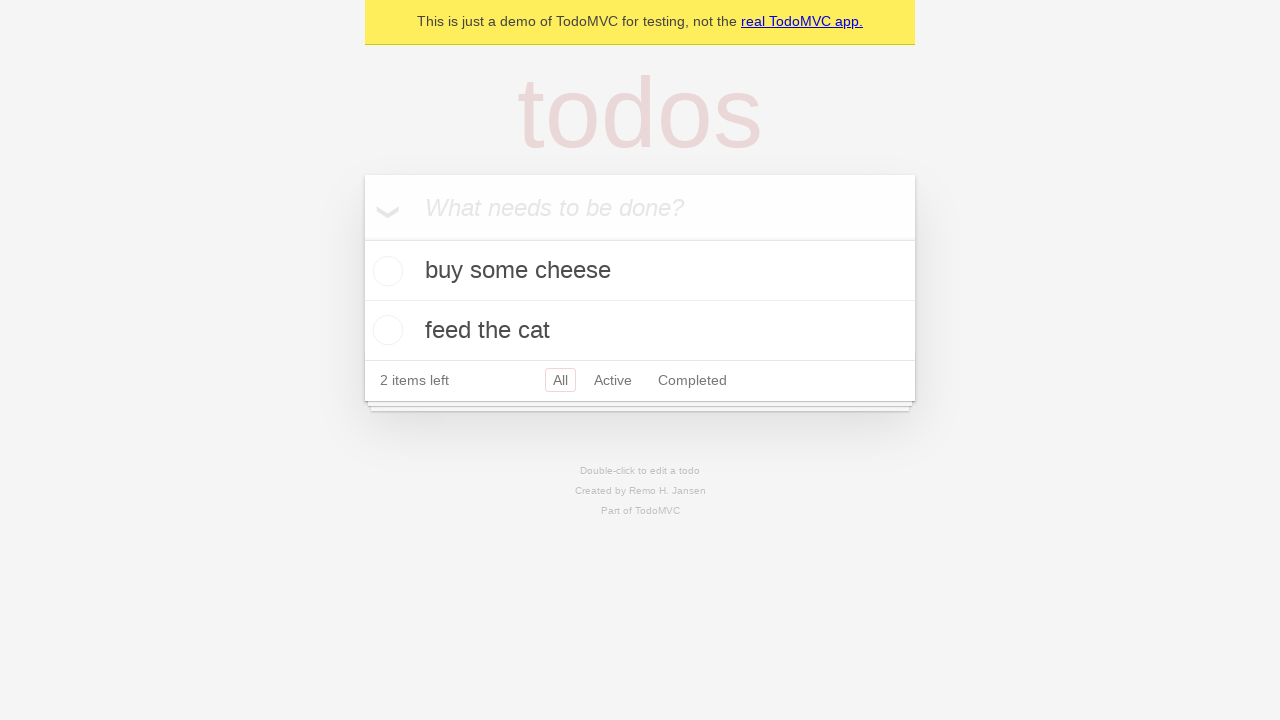

Filled todo input with 'book a doctors appointment' on internal:attr=[placeholder="What needs to be done?"i]
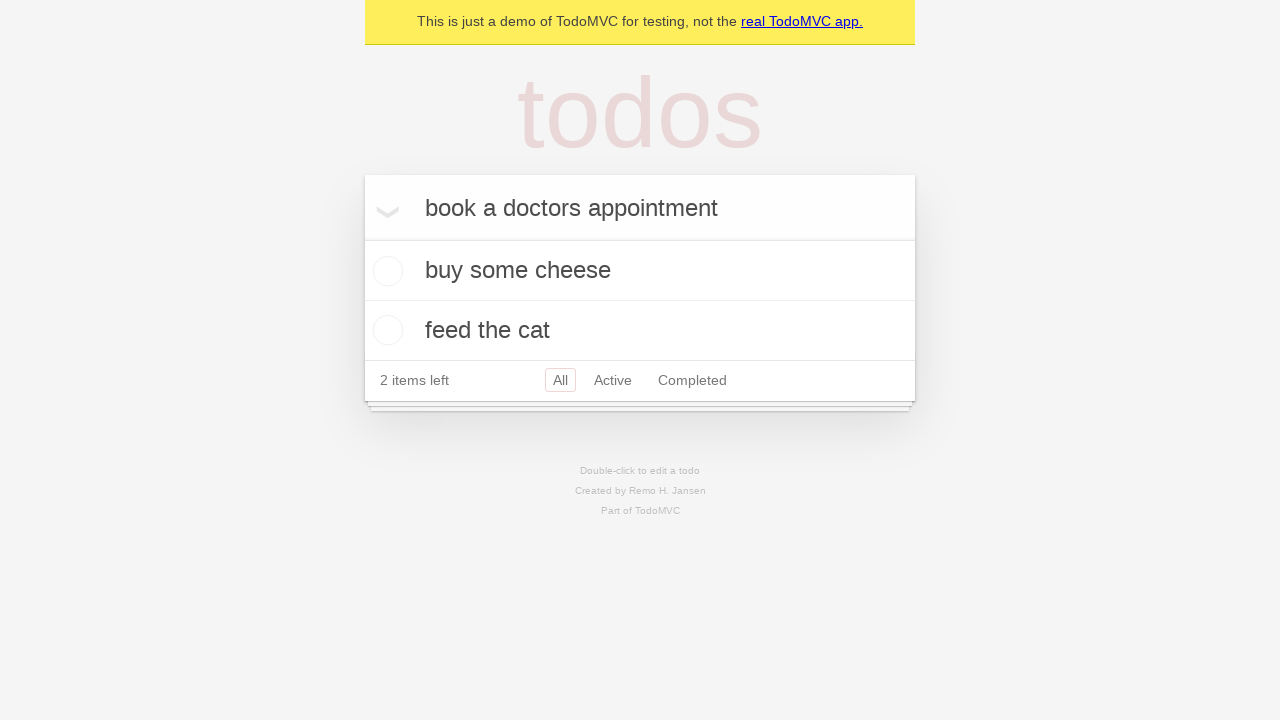

Pressed Enter to add third todo on internal:attr=[placeholder="What needs to be done?"i]
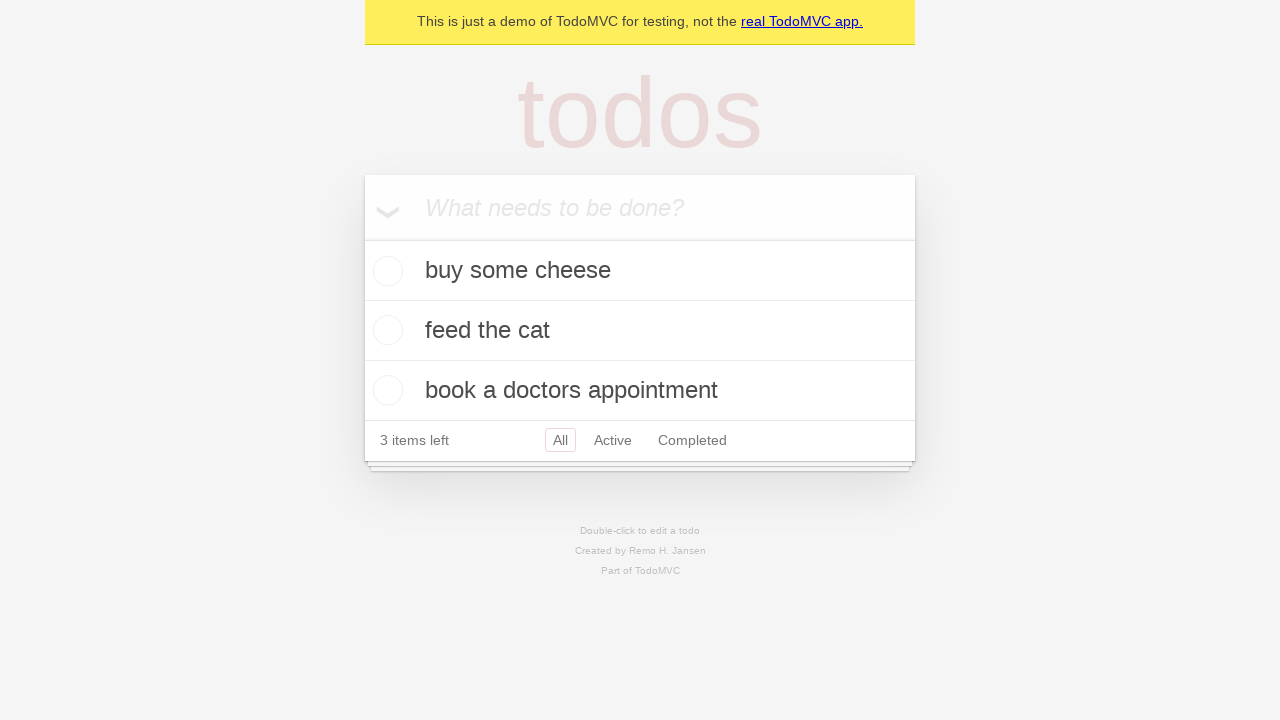

Checked first todo item at (385, 271) on .todo-list li .toggle >> nth=0
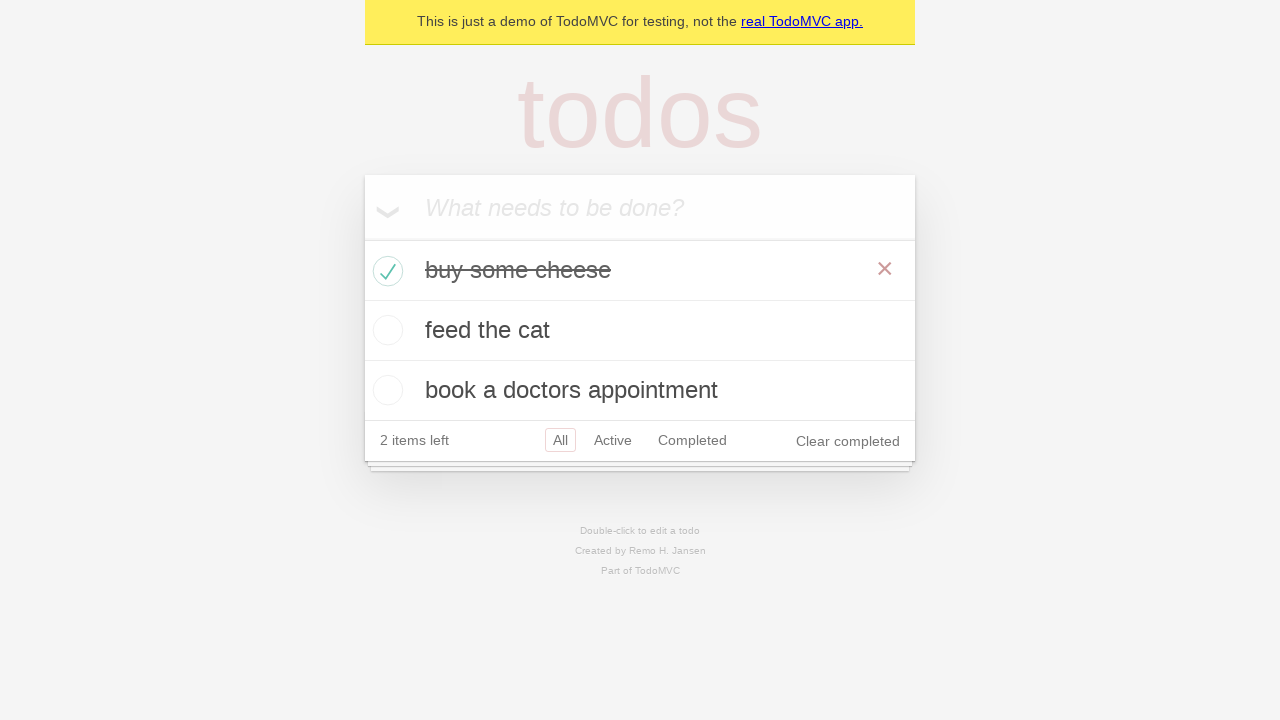

Clicked Clear completed button at (848, 441) on internal:role=button[name="Clear completed"i]
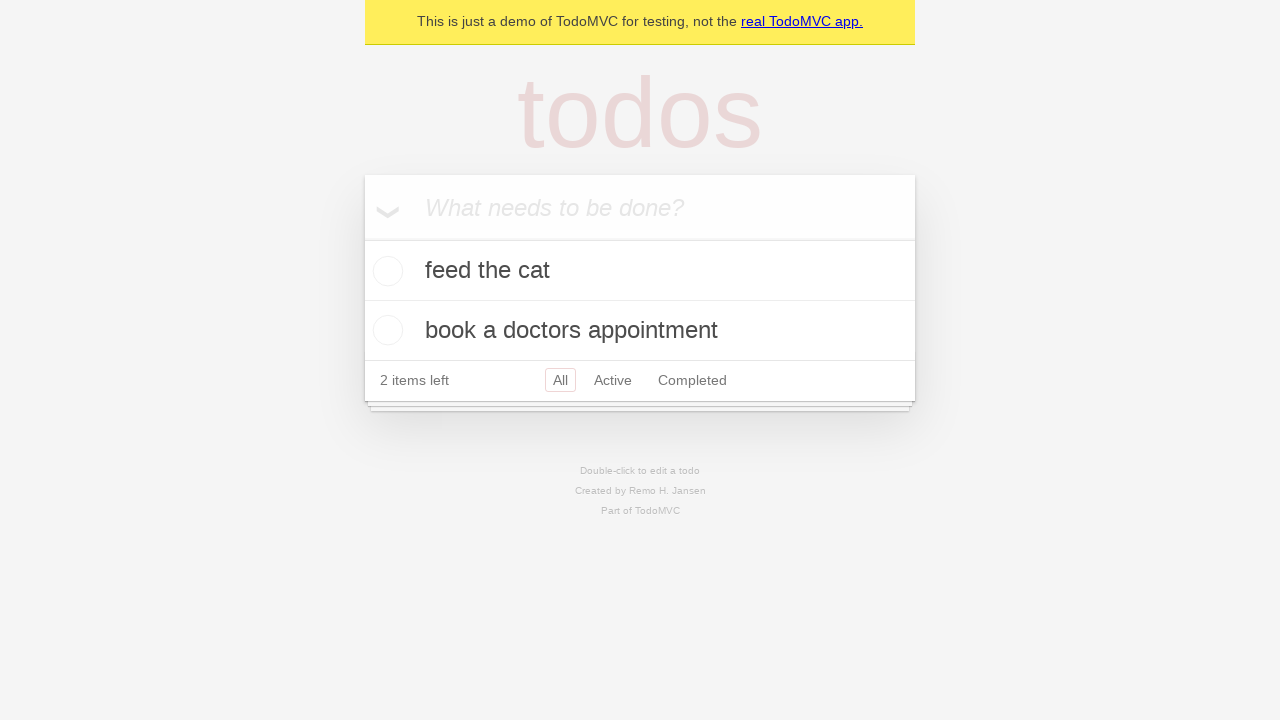

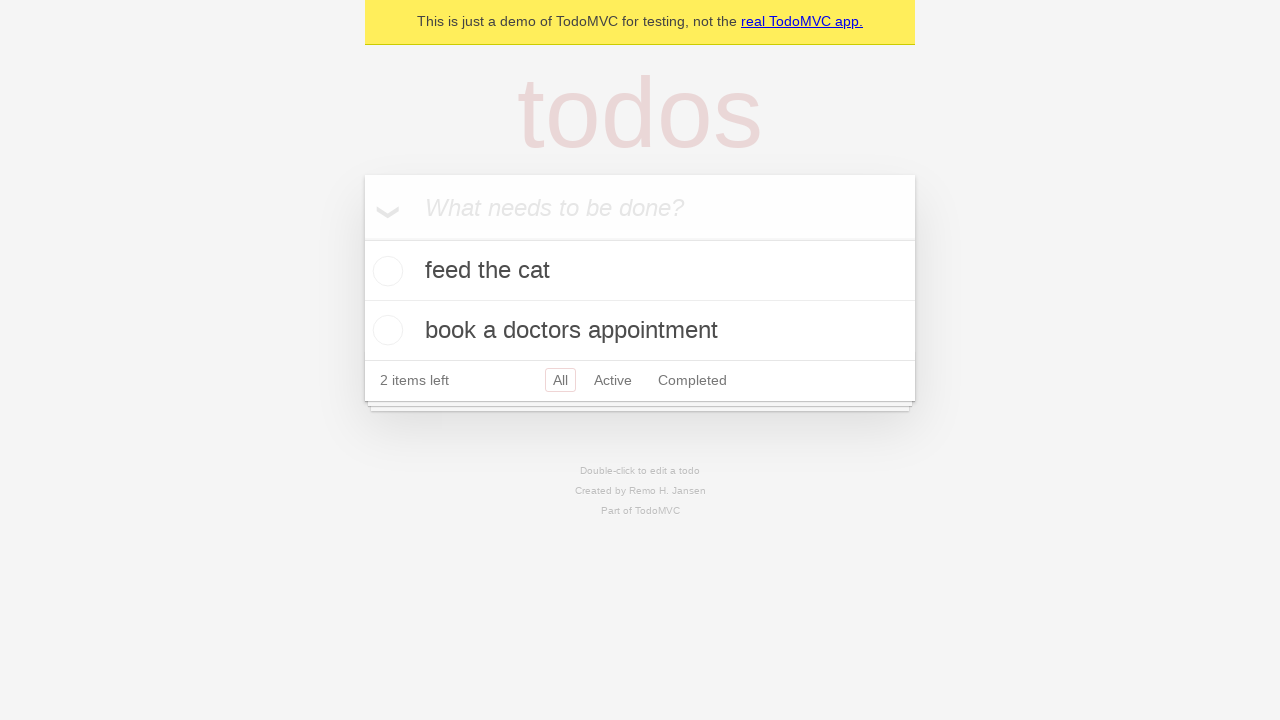